Tests number input field functionality by entering a value, verifying it, then using arrow key to increment the value

Starting URL: http://the-internet.herokuapp.com/inputs

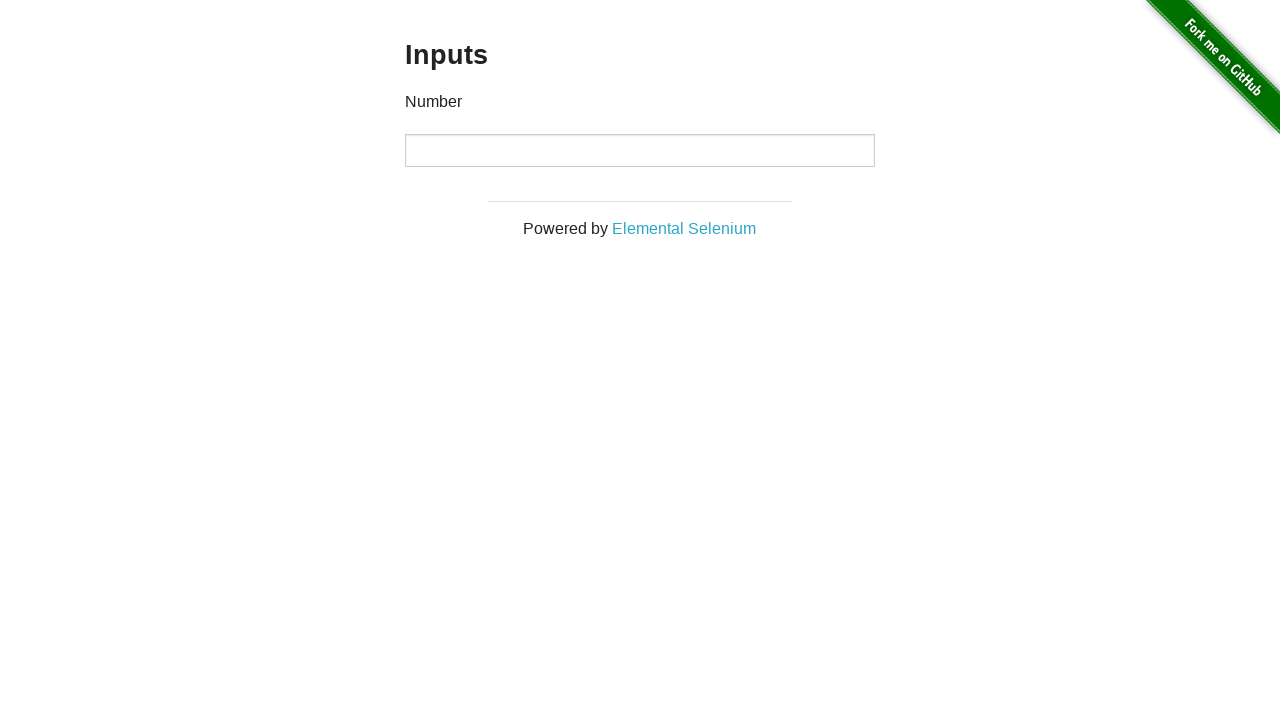

Found number input field and filled it with value '20' on input[type='number']
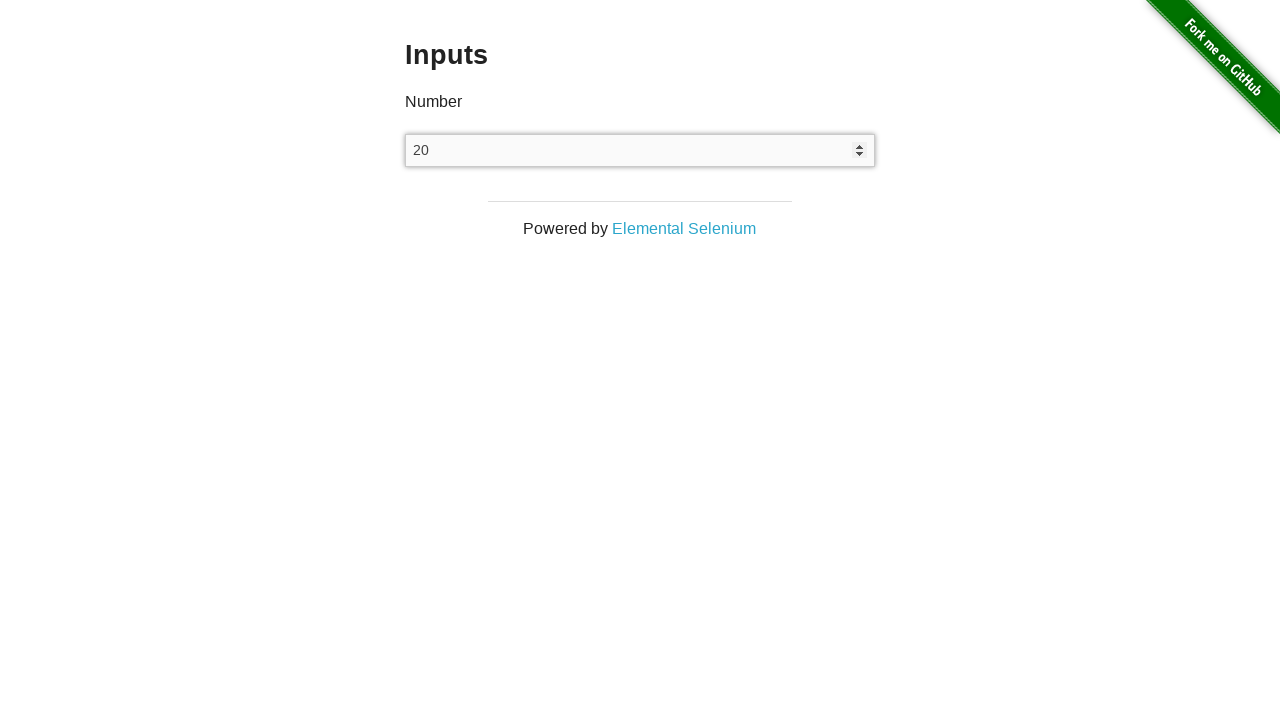

Verified that input field value is '20'
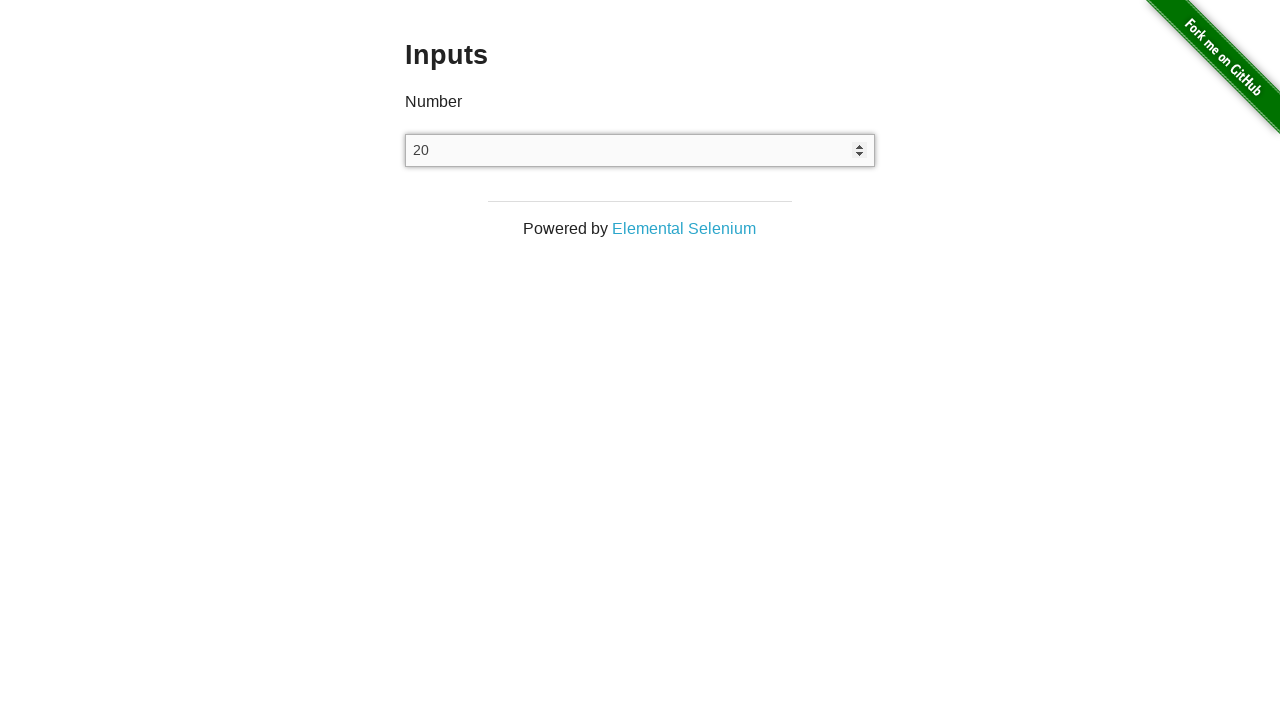

Pressed ArrowUp key to increment the input value on input[type='number']
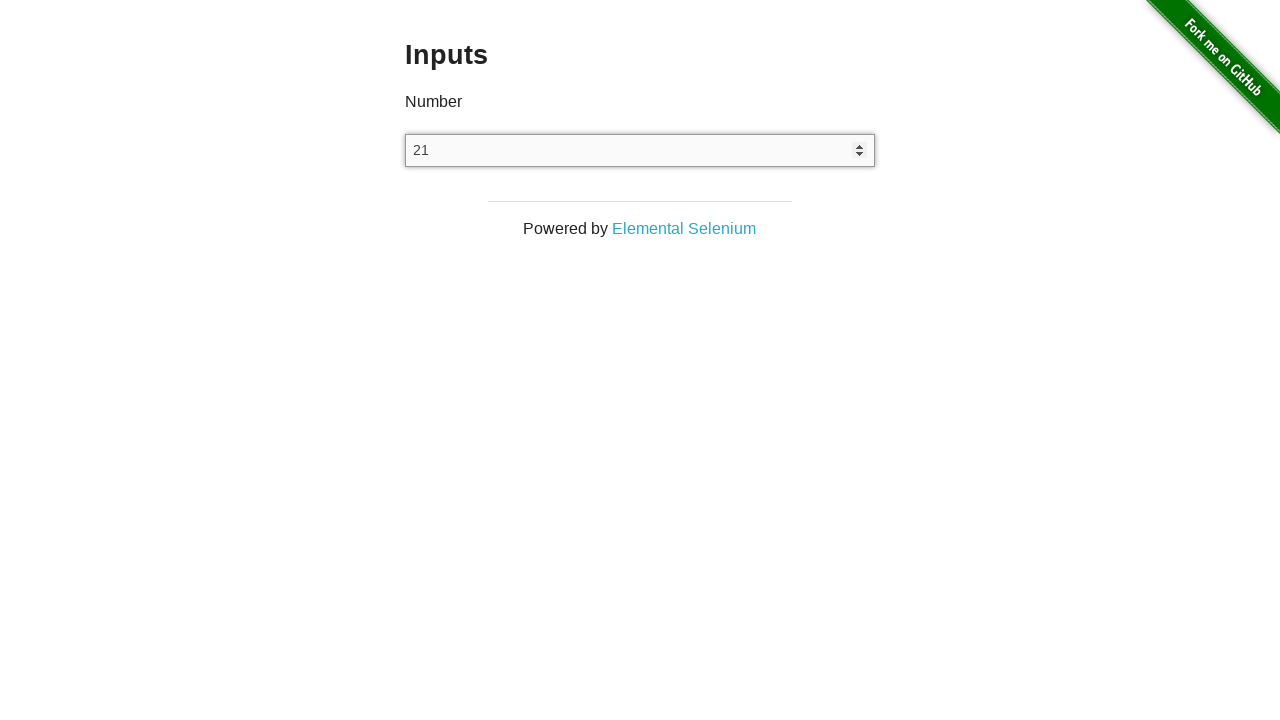

Verified that input field value was incremented to '21'
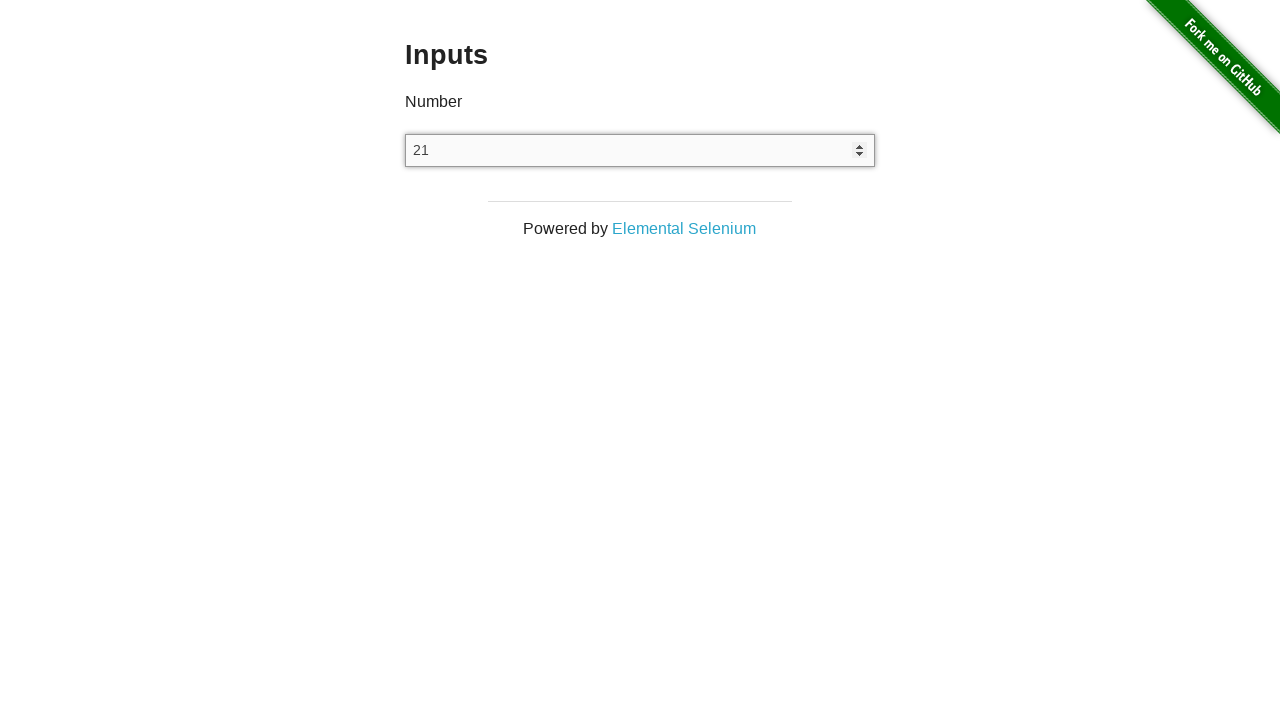

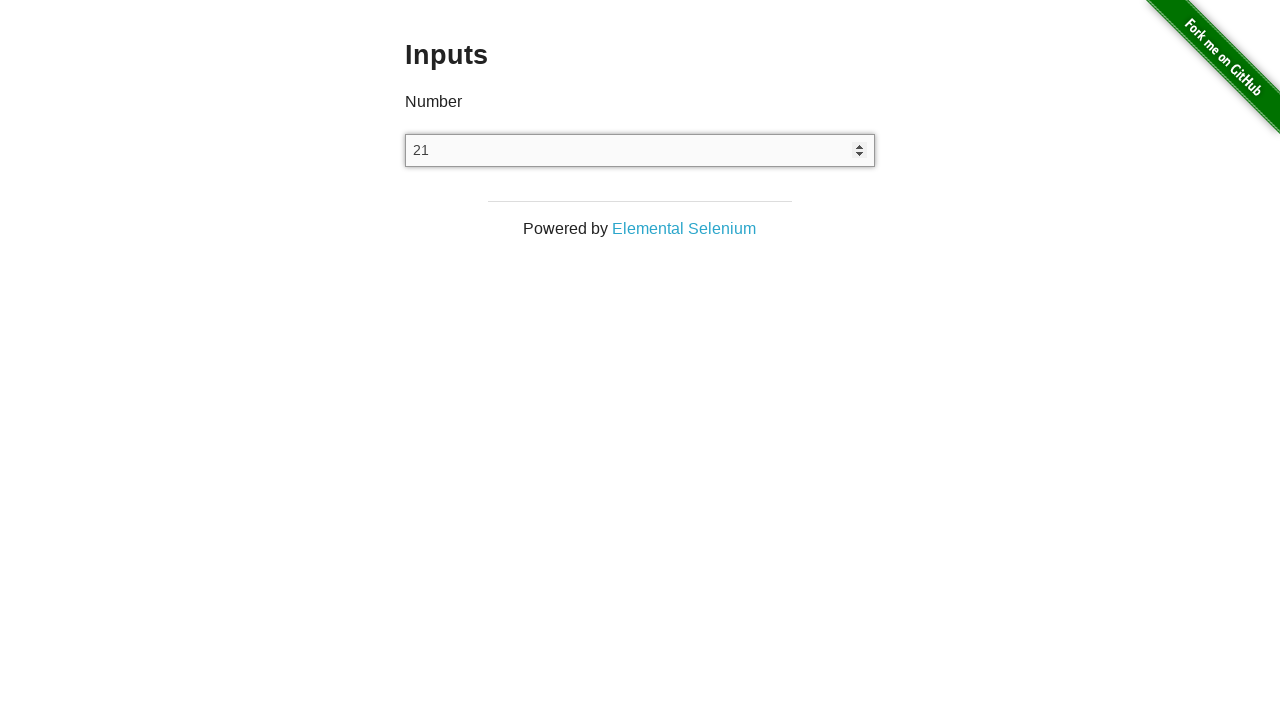